Tests form input interaction by clicking, clearing, typing text, and verifying input values on an XHTML test page

Starting URL: http://htmlpreview.github.io/?https://raw.githubusercontent.com/SeleniumHQ/selenium/master/common/src/web/xhtmlTest.html

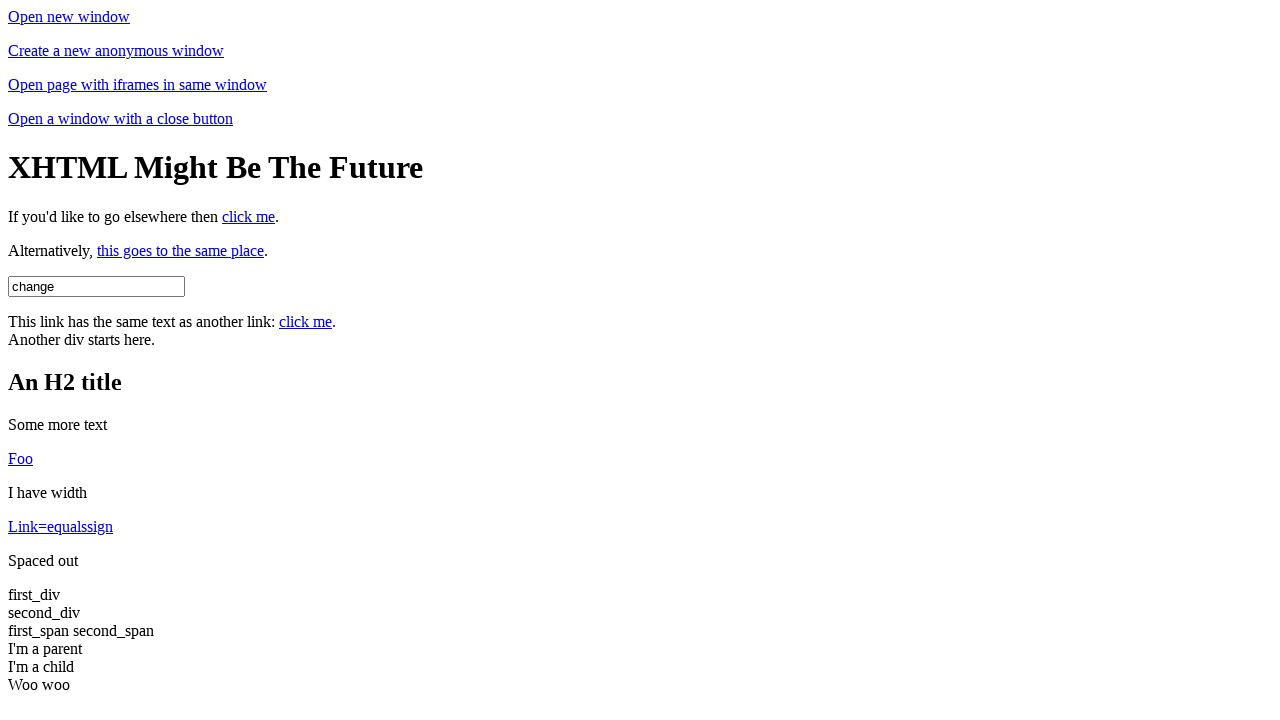

Page loaded and title verified as 'XHTML Test Page'
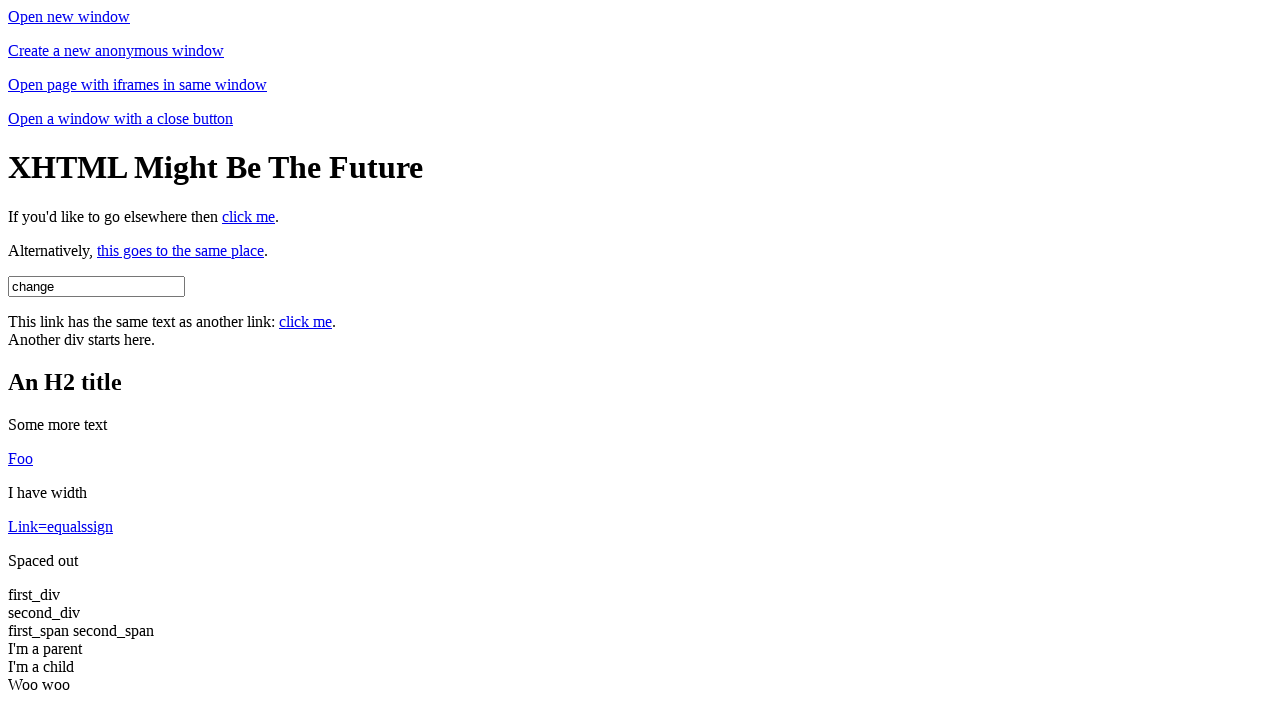

Clicked on username input field at (96, 286) on #username
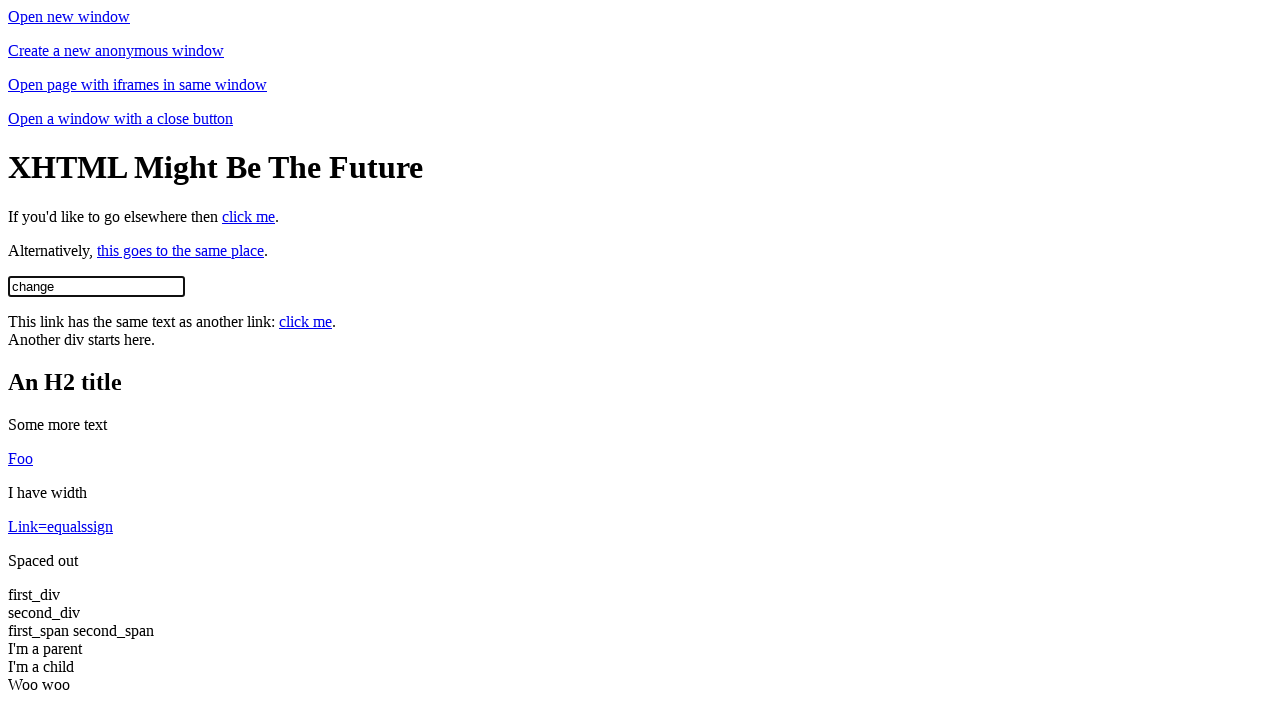

Cleared username input field on #username
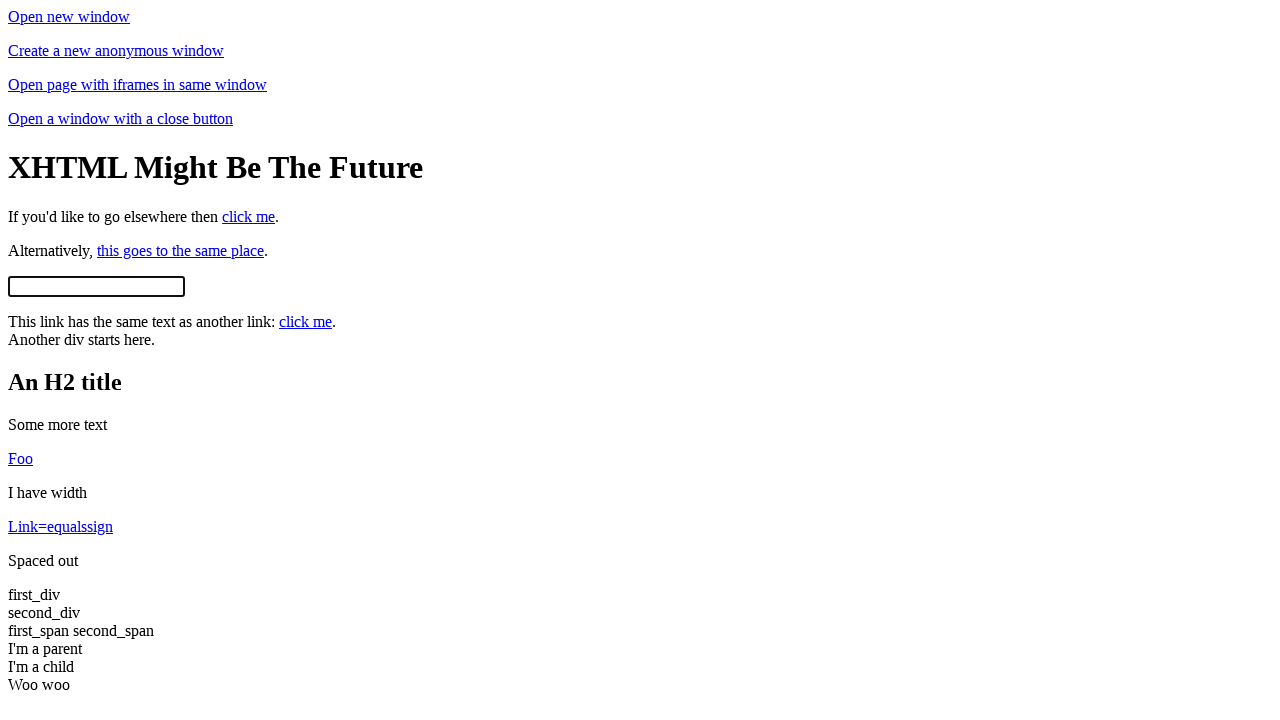

Verified username input is empty after clearing
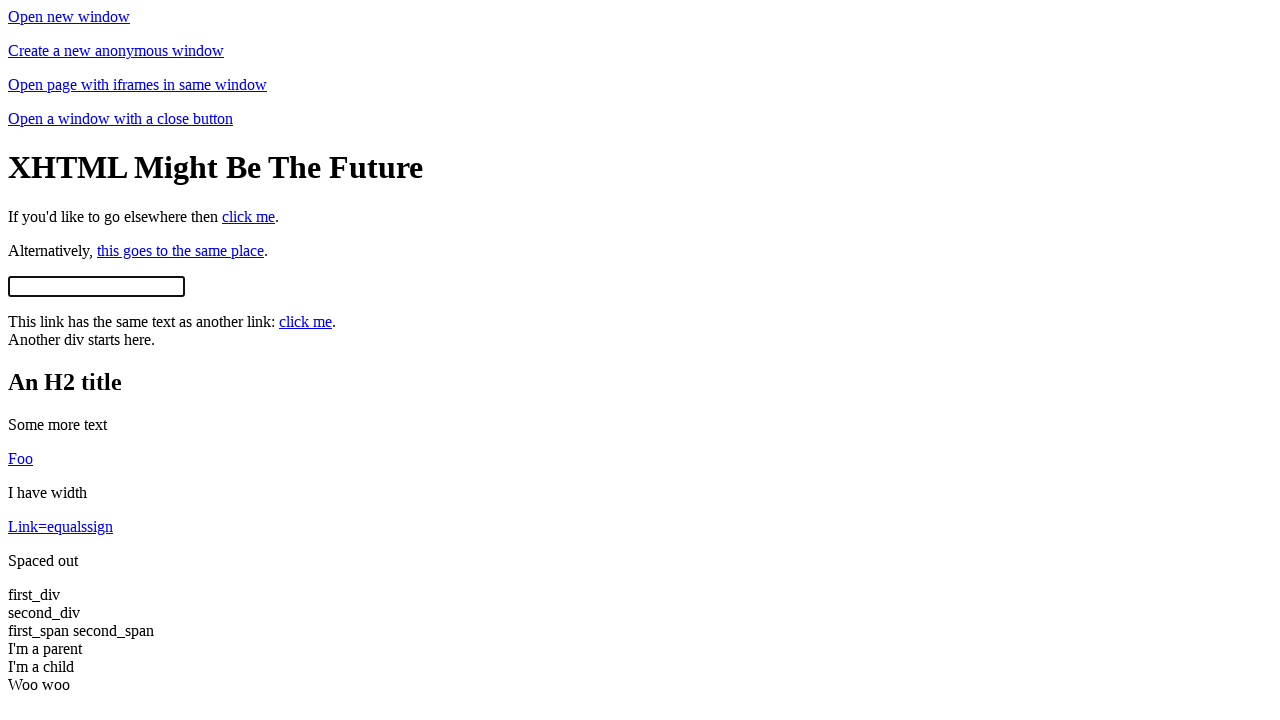

Filled username input with 'hello' on #username
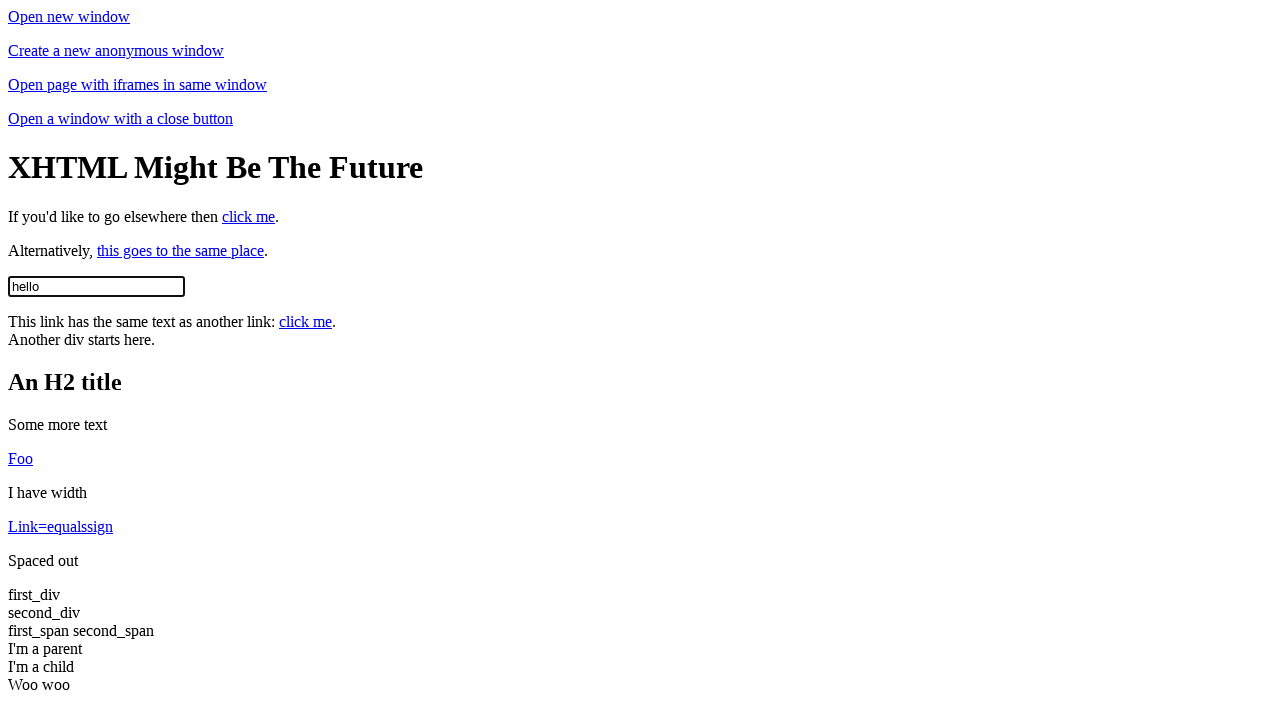

Verified username input contains 'hello'
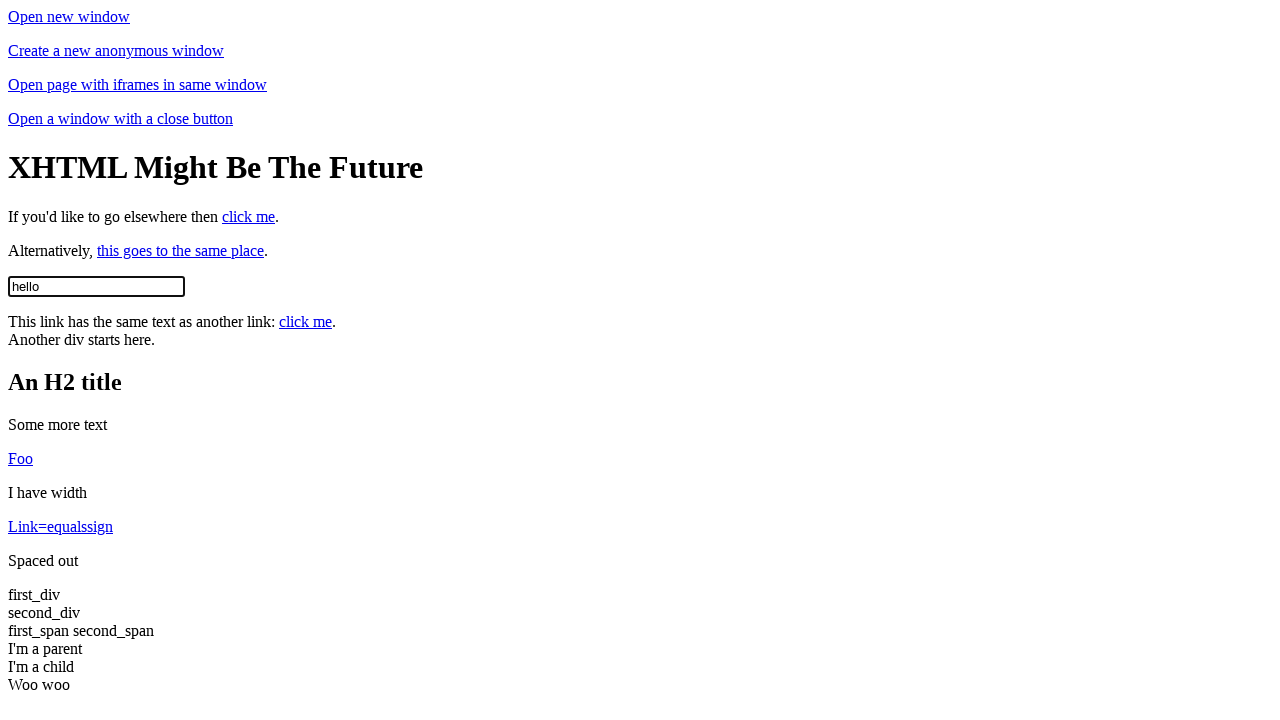

Filled username input with 'cool' on #username
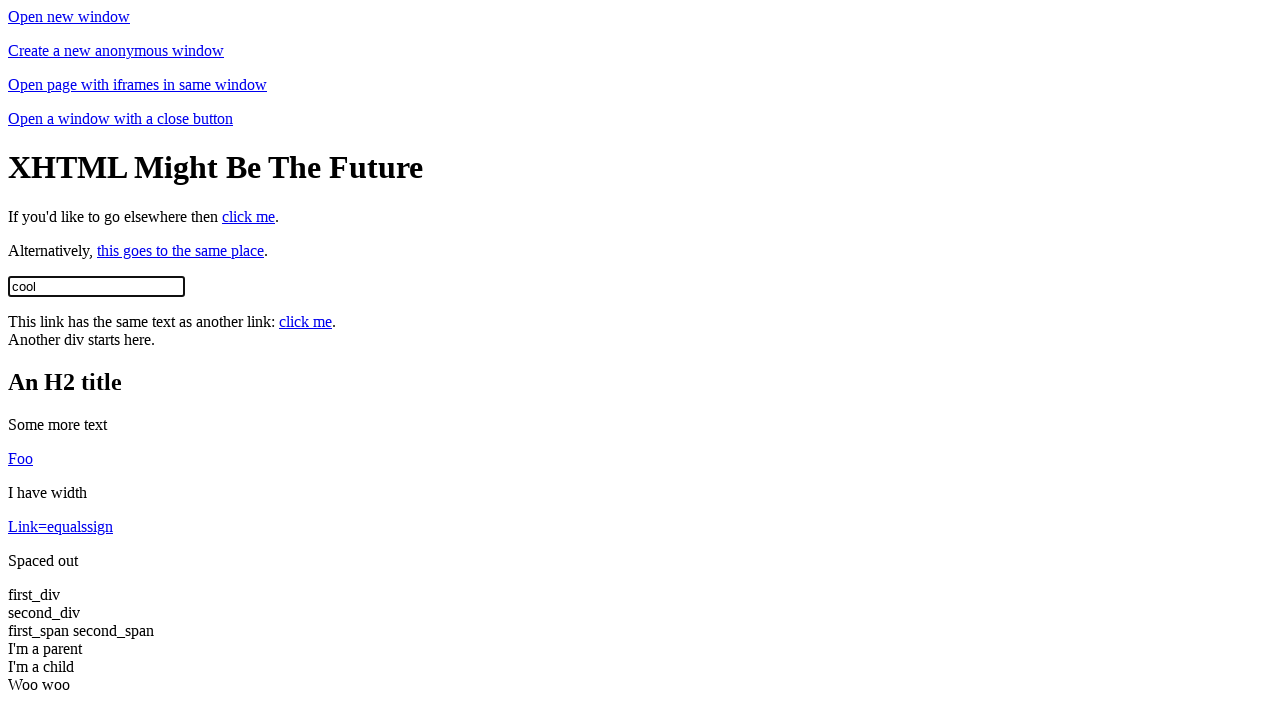

Verified username input contains 'cool'
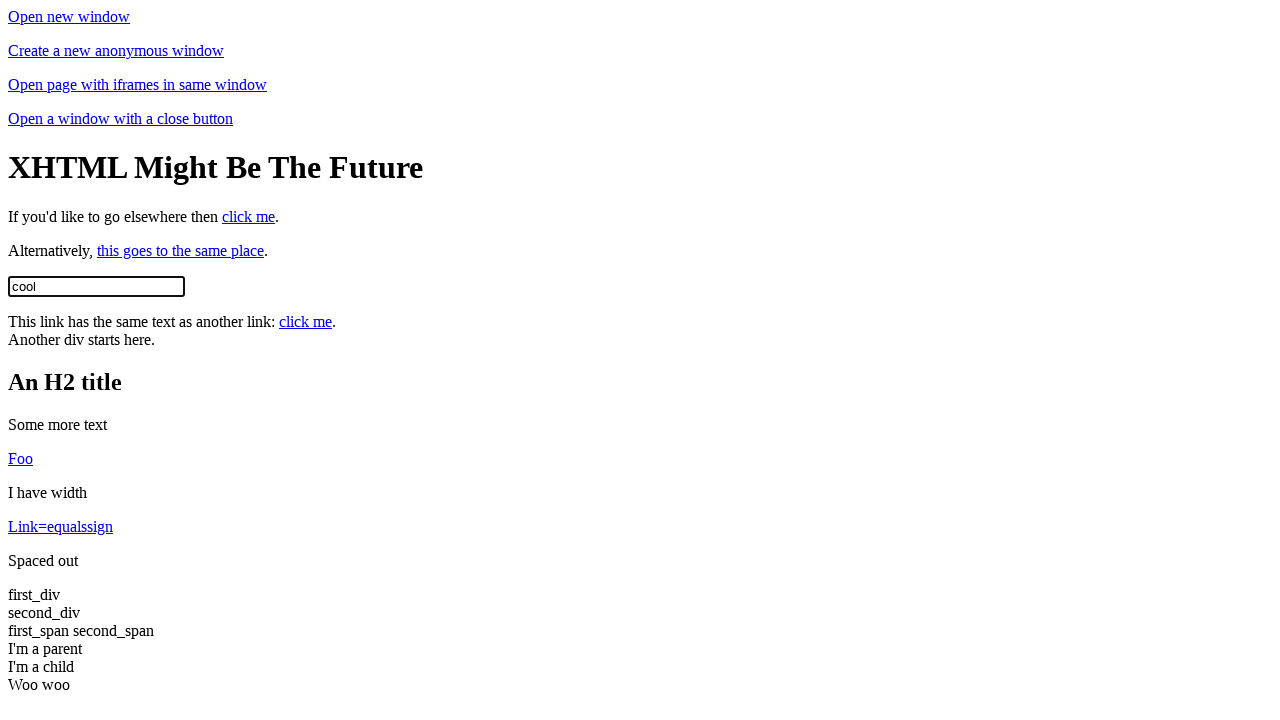

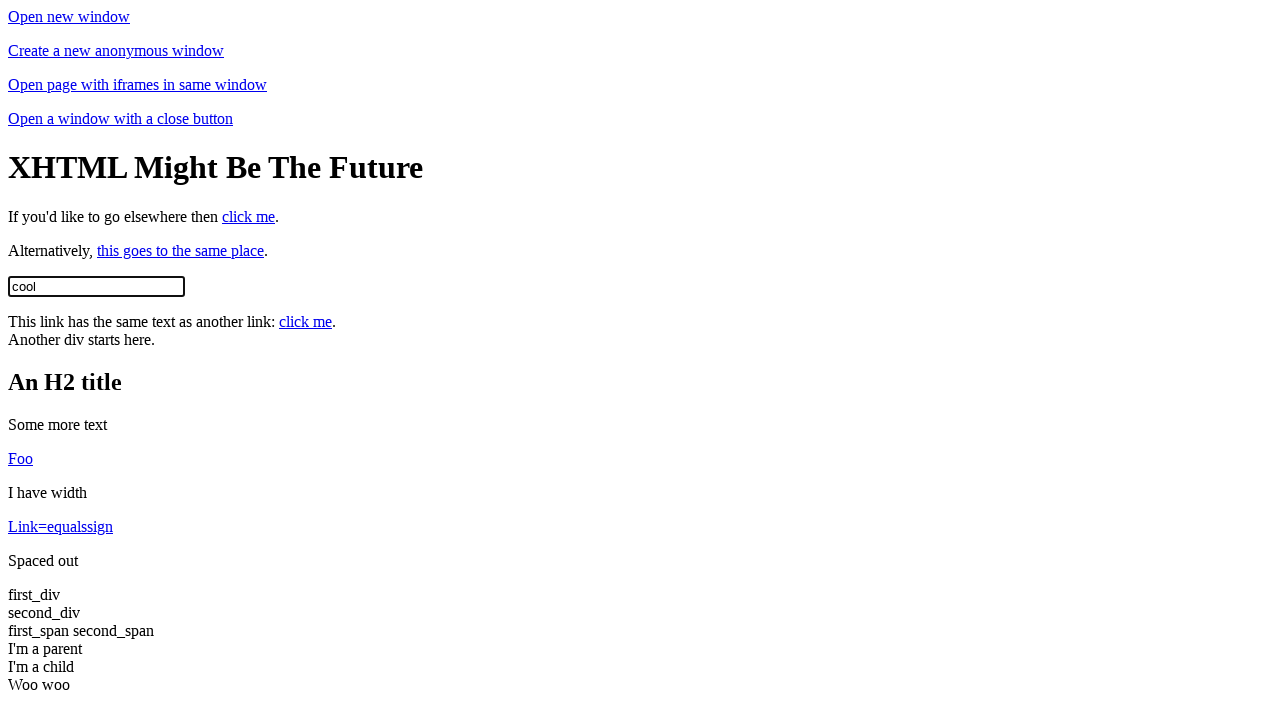